Navigates to Python.org, searches for "pycon" using the search box, and verifies that results are displayed

Starting URL: http://www.python.org

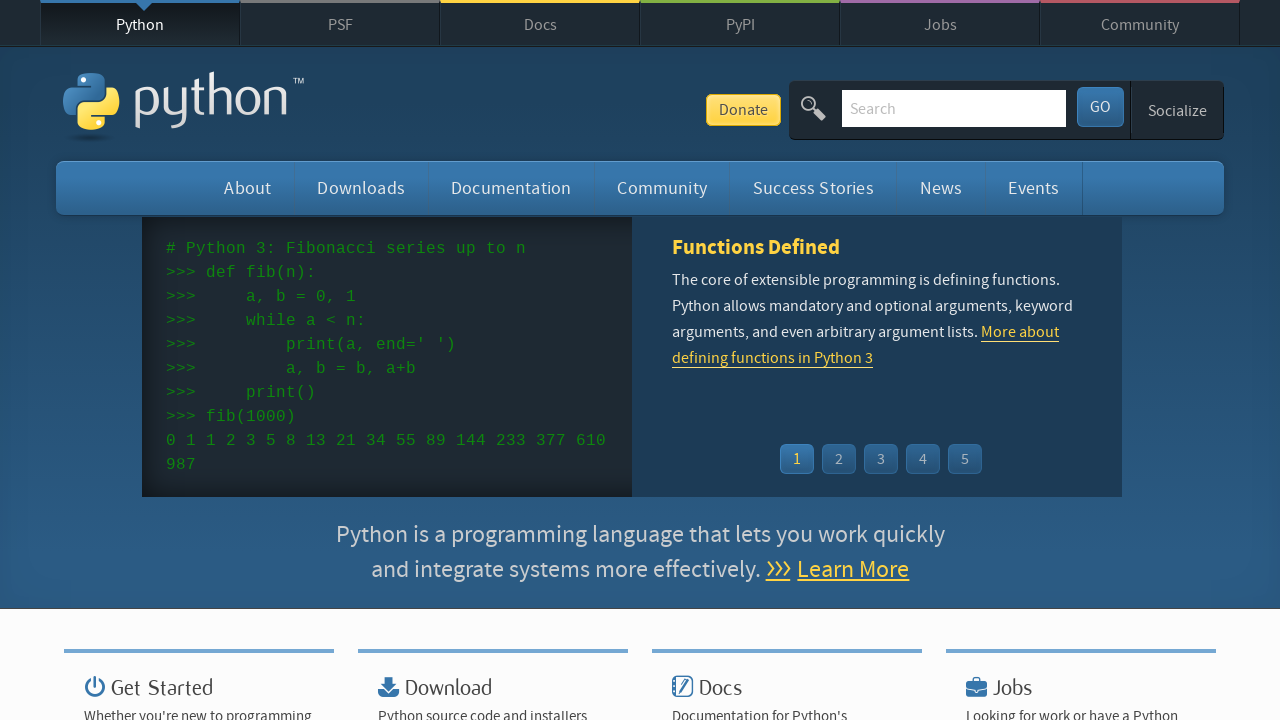

Navigated to Python.org
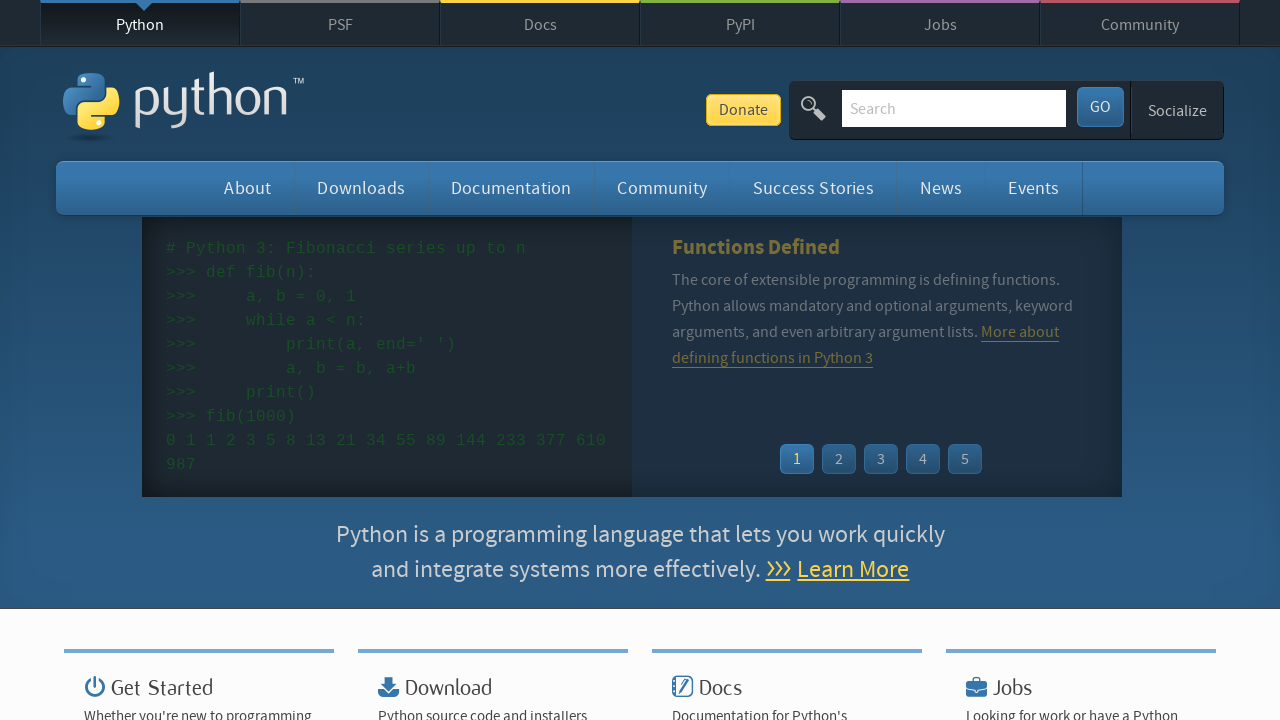

Verified 'Python' is in the page title
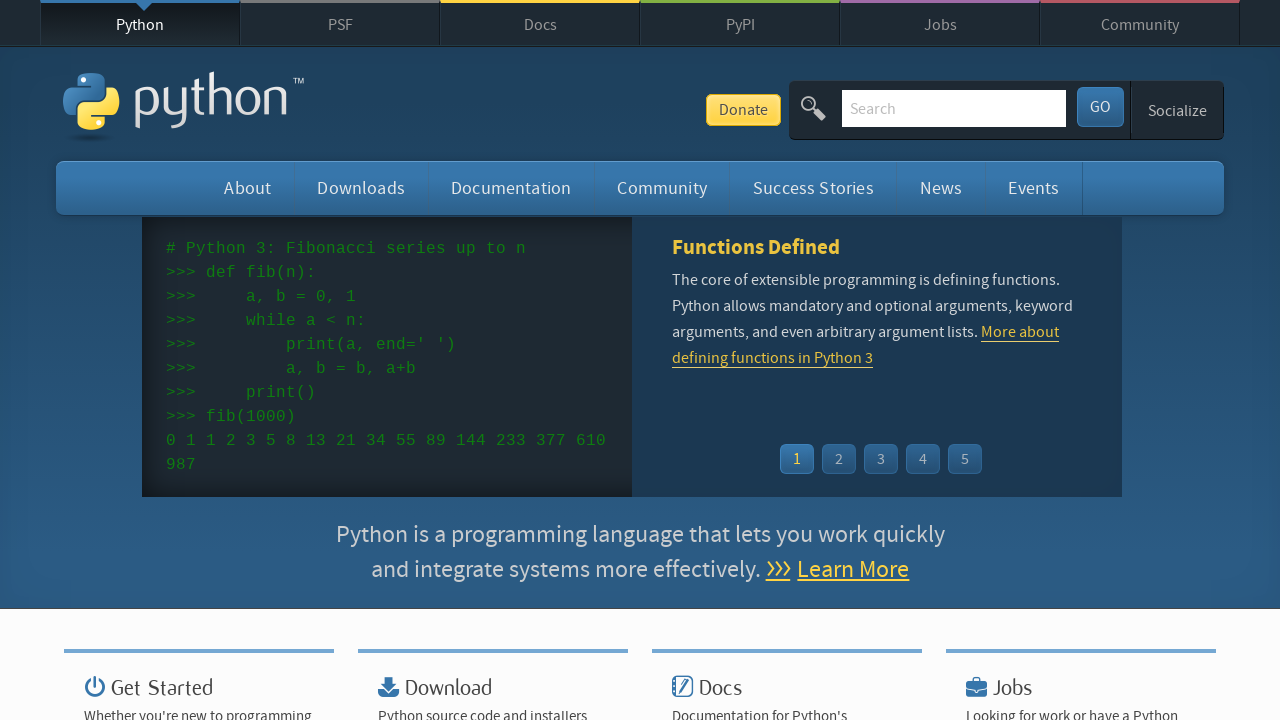

Located the search box
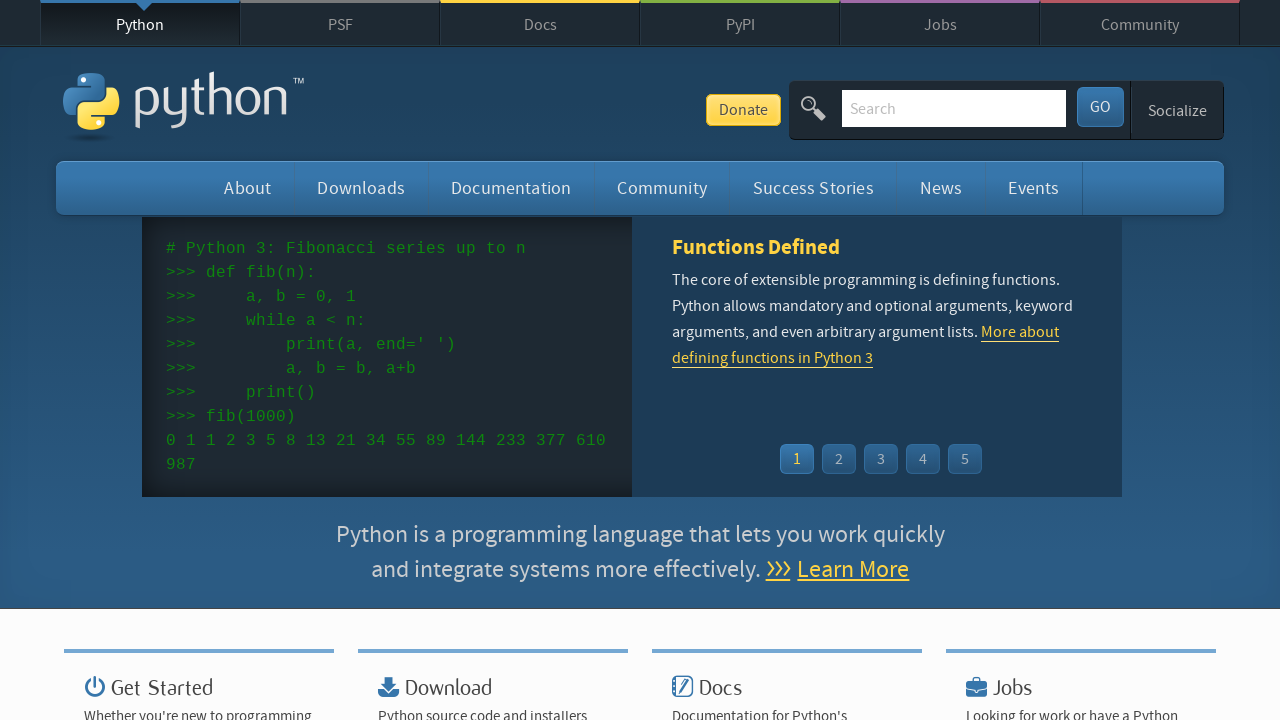

Cleared the search box on input[name='q']
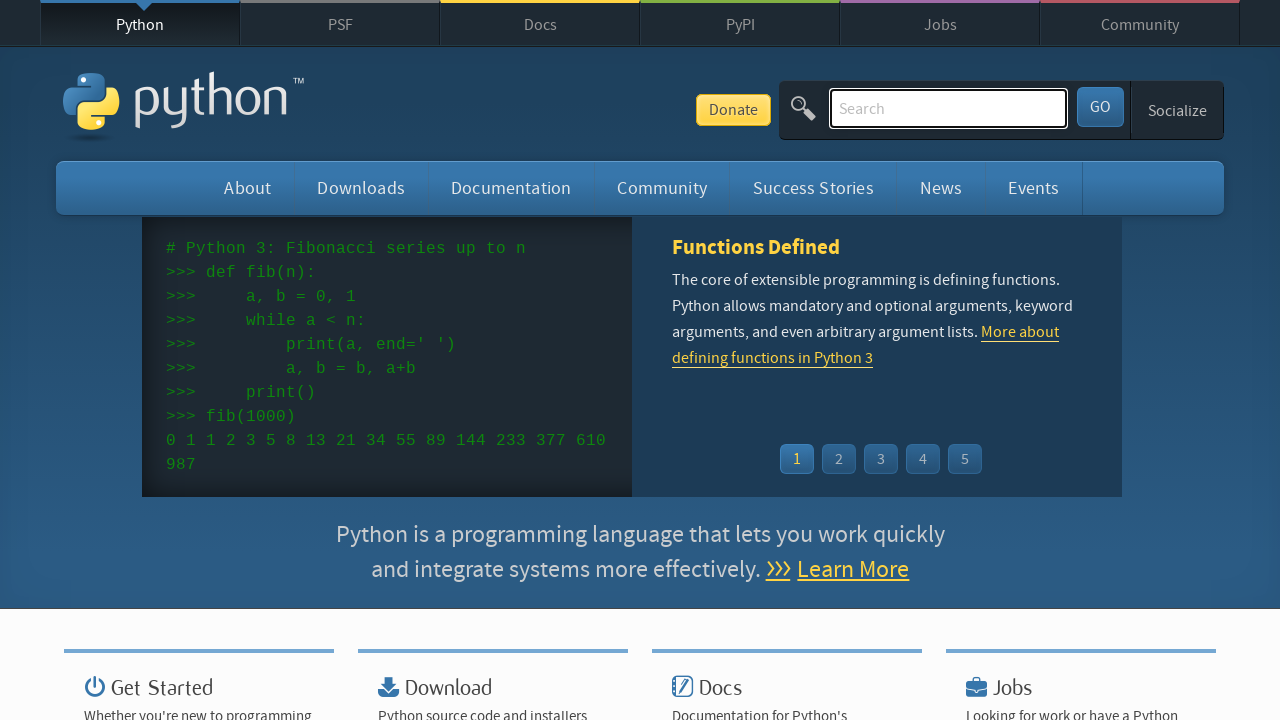

Filled search box with 'pycon' on input[name='q']
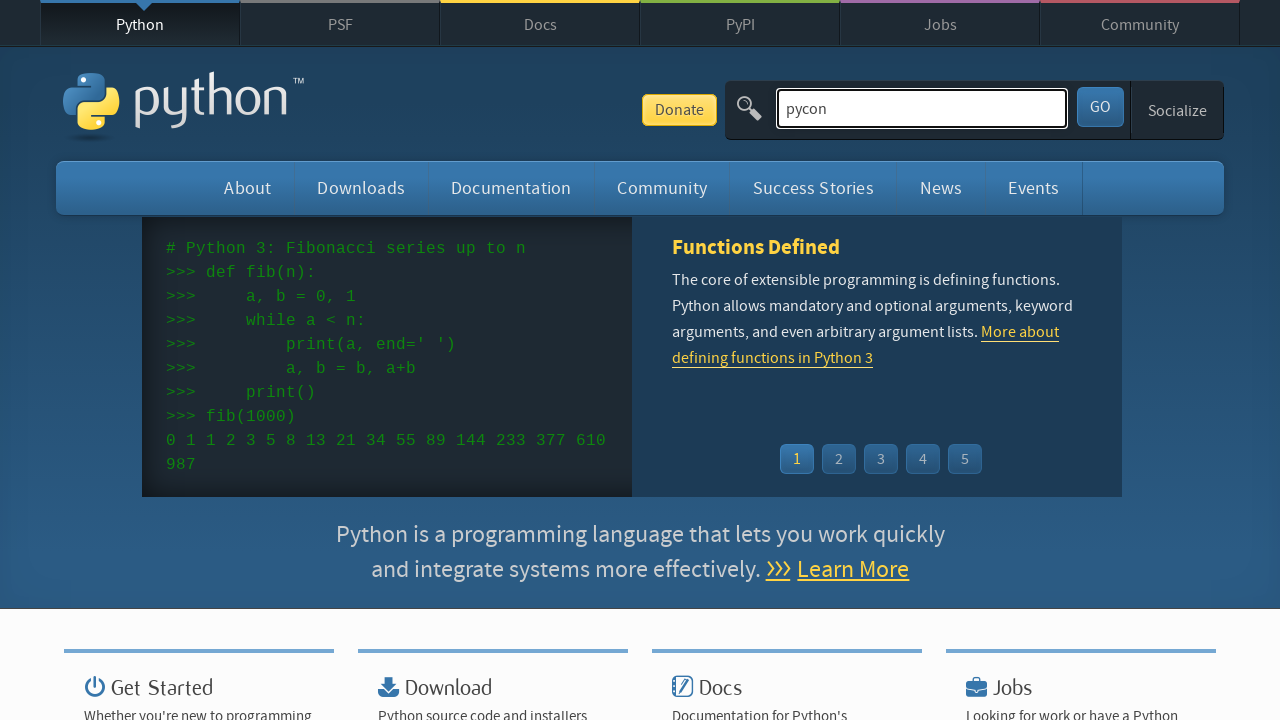

Pressed Enter to submit the search on input[name='q']
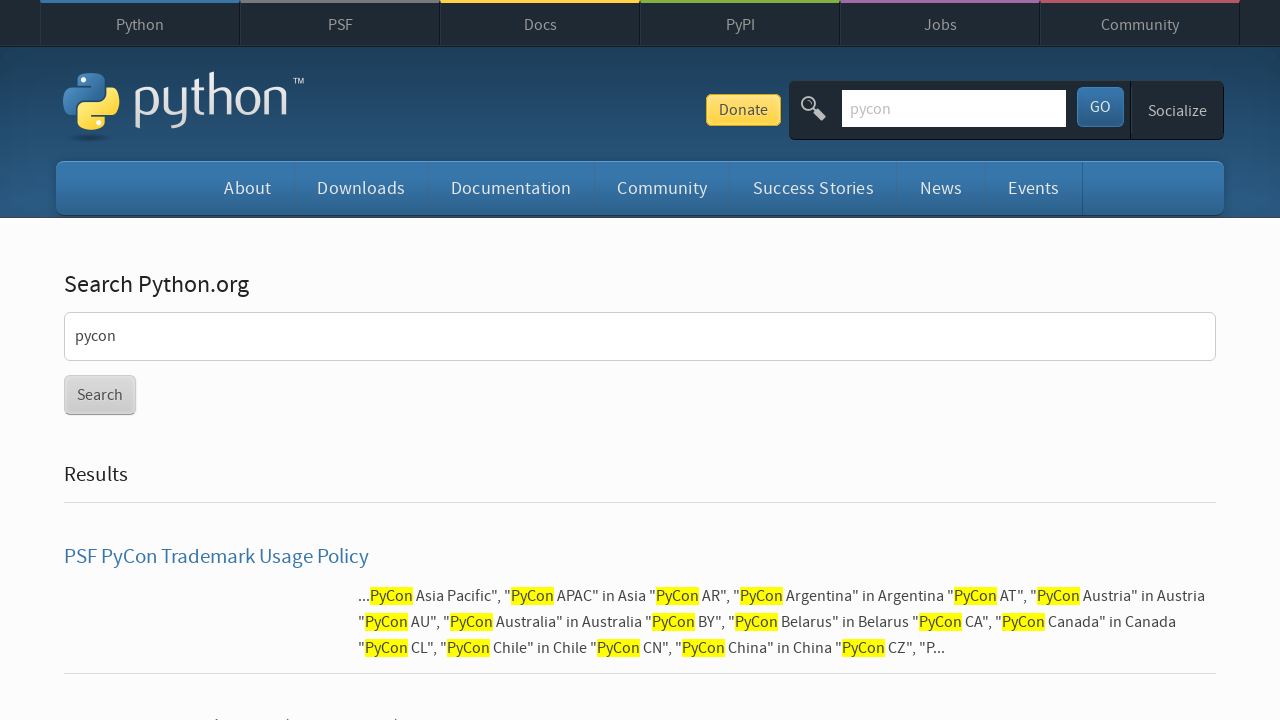

Waited for page to load (networkidle)
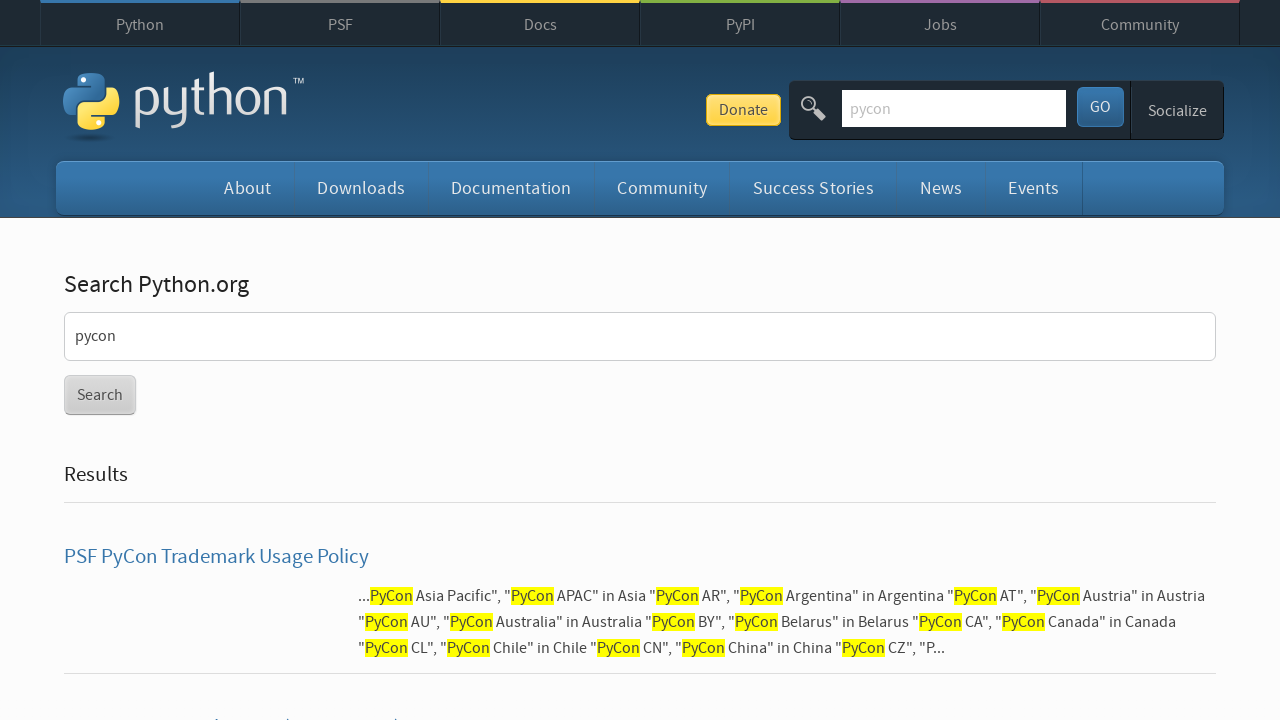

Verified search results are displayed (no 'No results found' message)
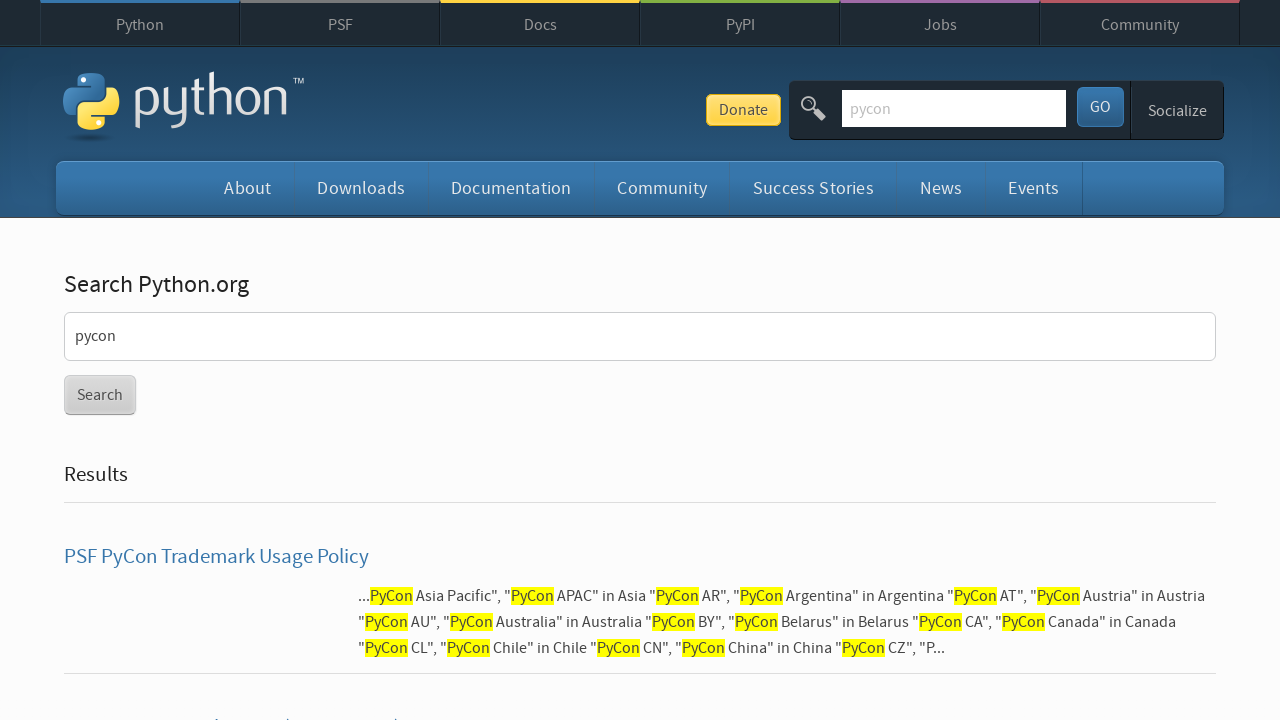

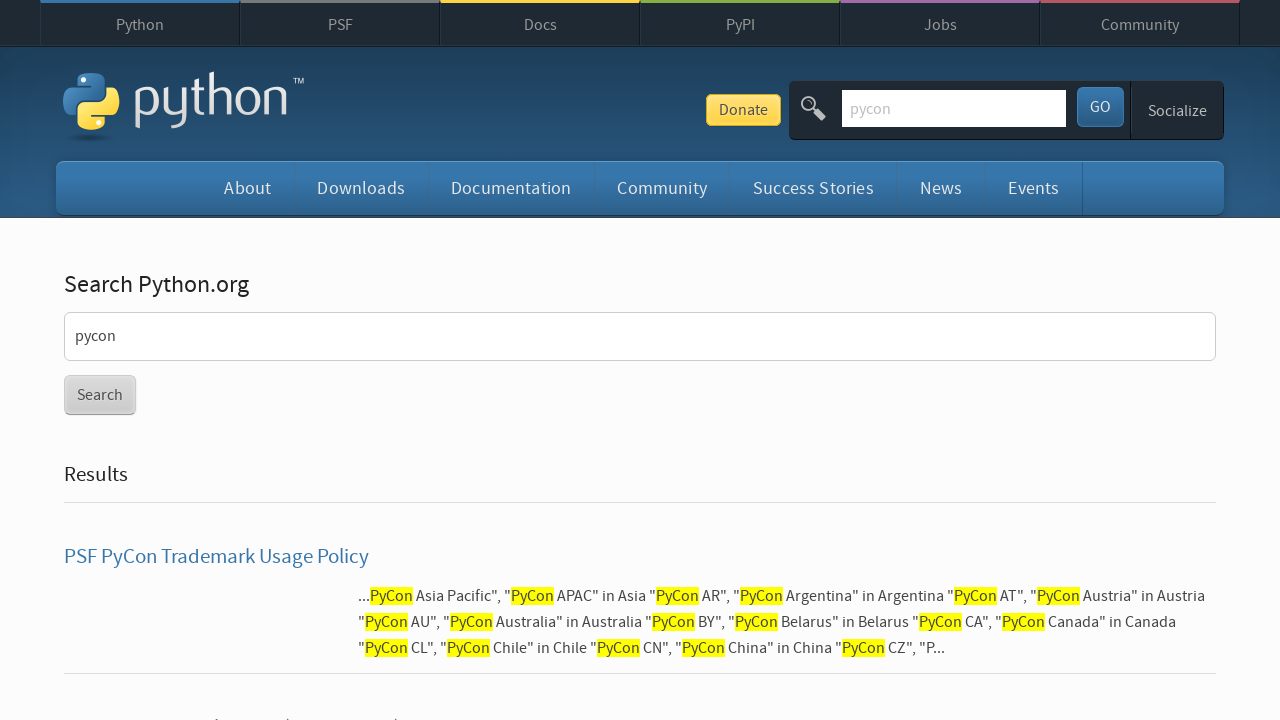